Tests different click types (double-click, right-click, and simple click) on the DemoQA buttons page and verifies the confirmation messages appear after each click action.

Starting URL: https://demoqa.com/buttons

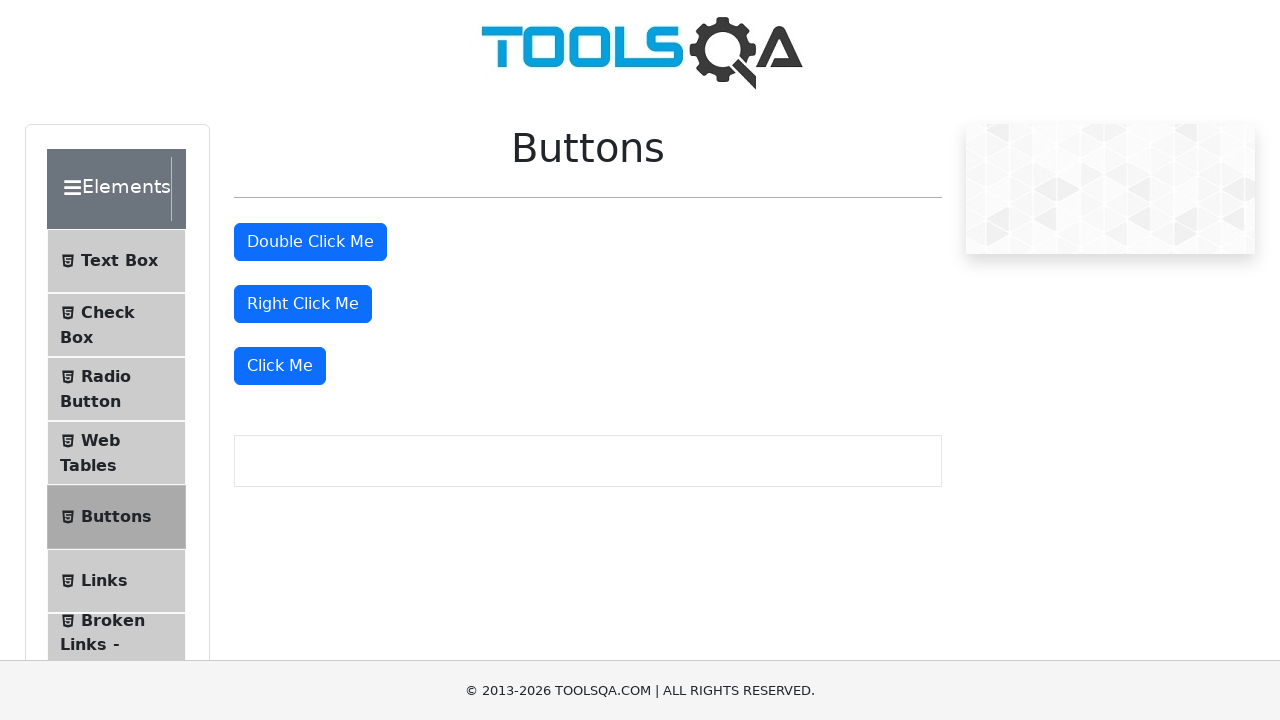

Double-clicked the double-click button at (310, 242) on #doubleClickBtn
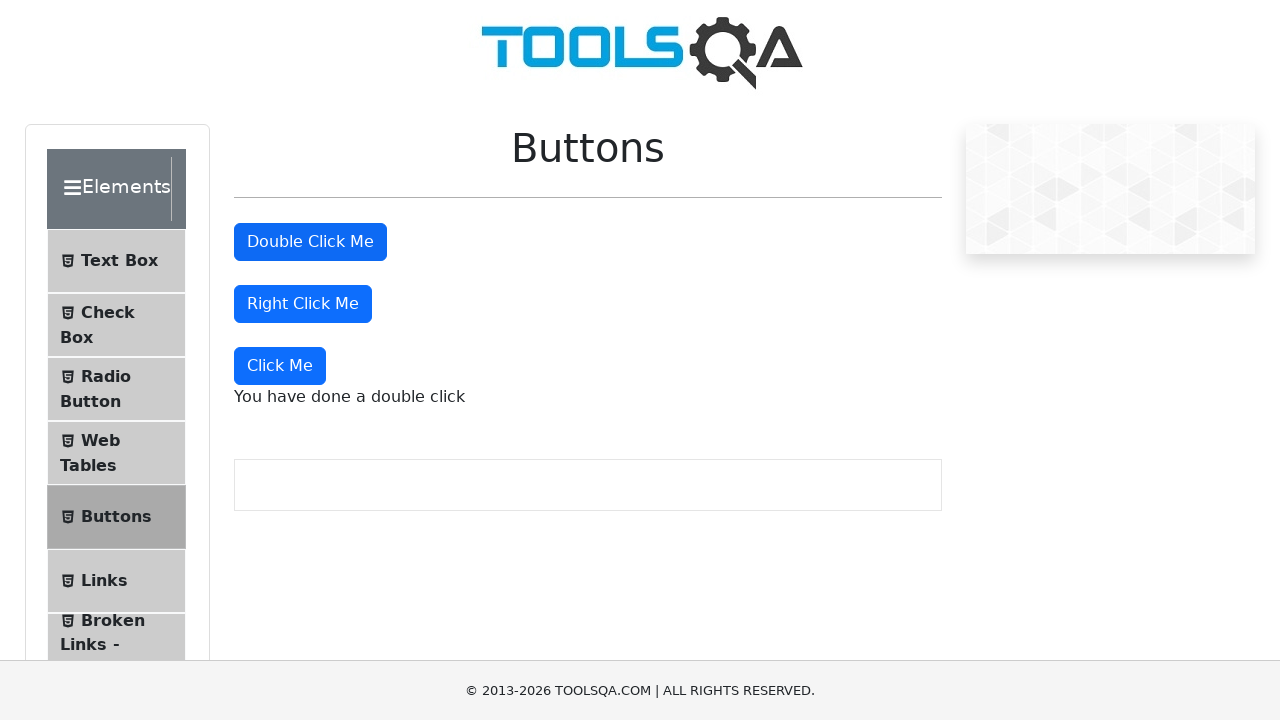

Double-click confirmation message loaded
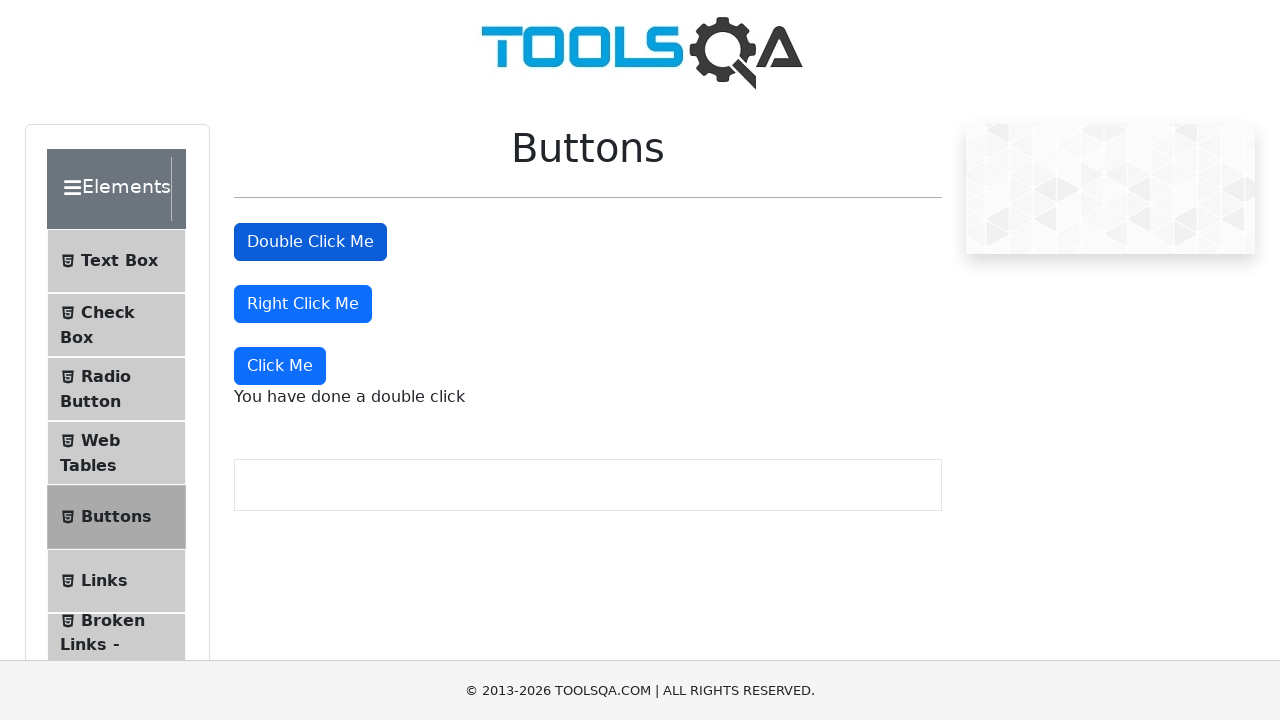

Retrieved double-click confirmation message text
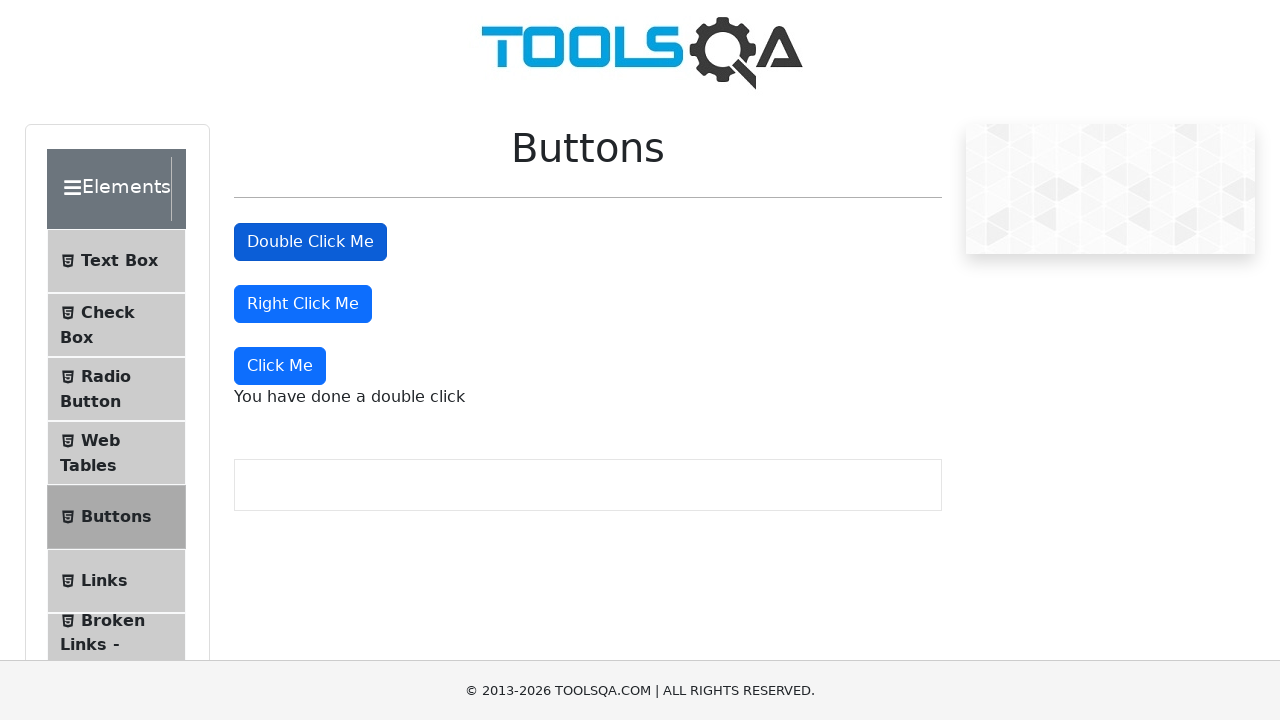

Verified double-click confirmation message contains expected text
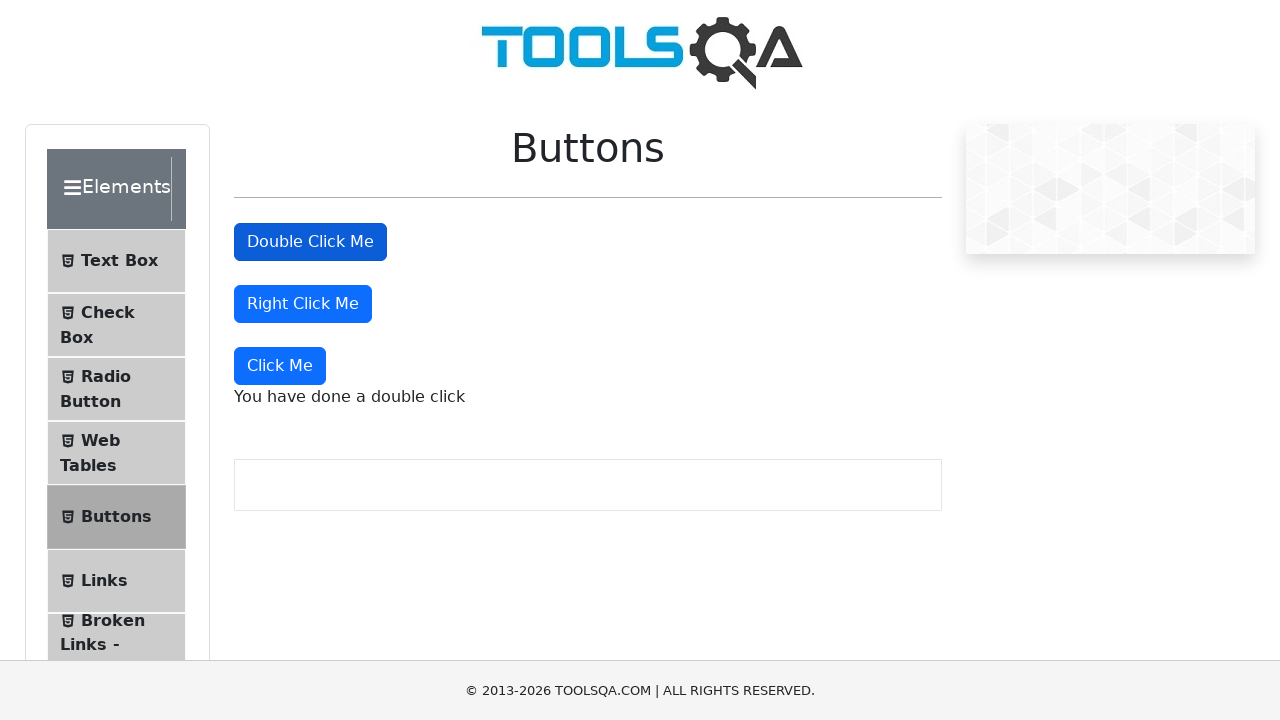

Right-clicked the right-click button at (303, 304) on #rightClickBtn
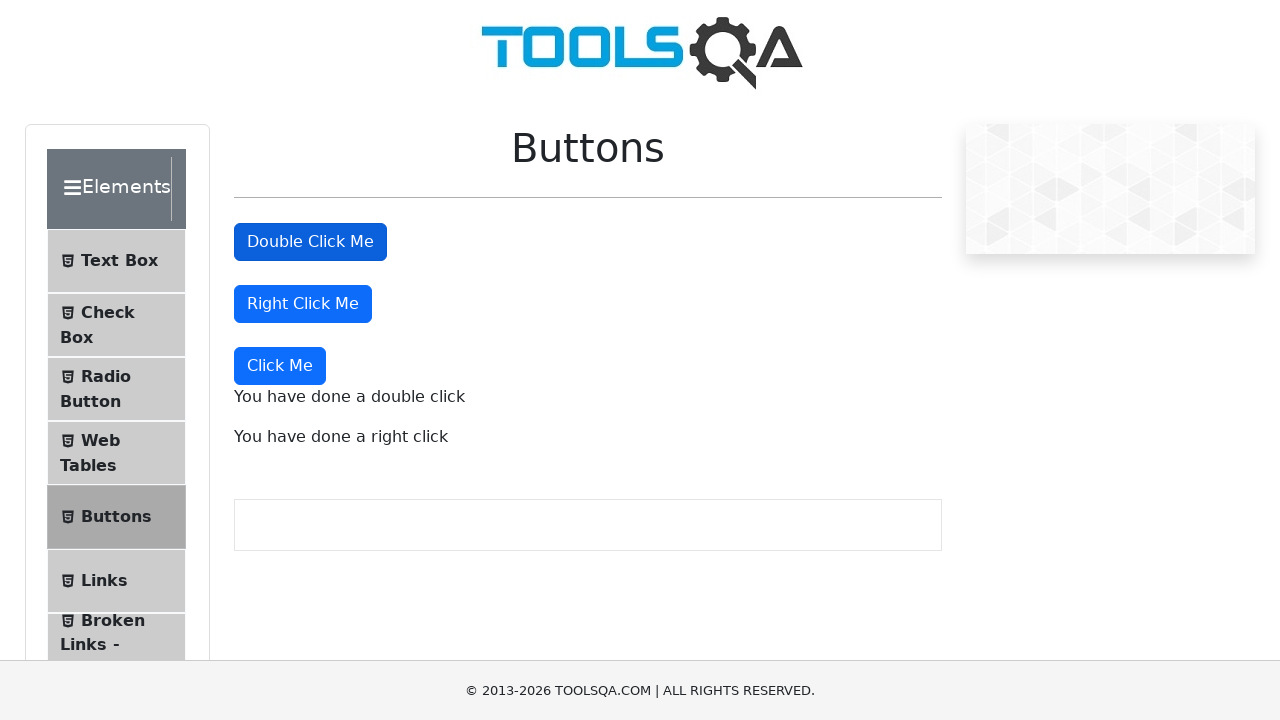

Right-click confirmation message loaded
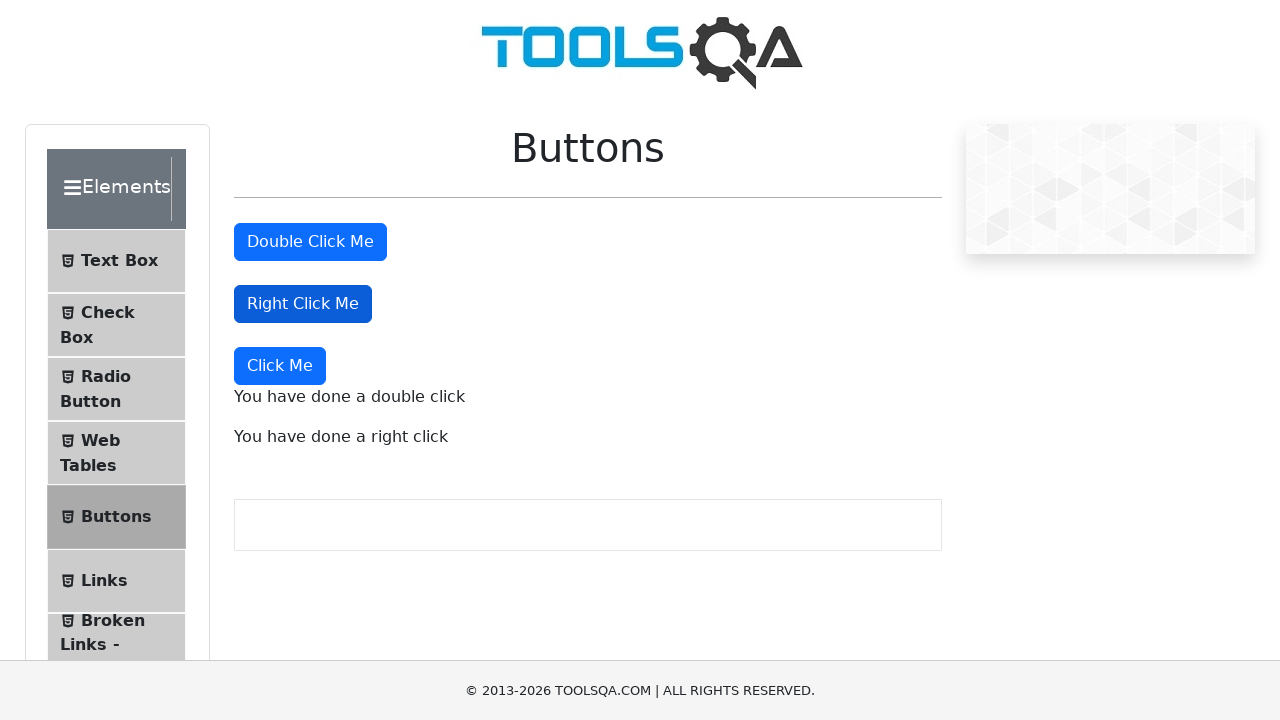

Retrieved right-click confirmation message text
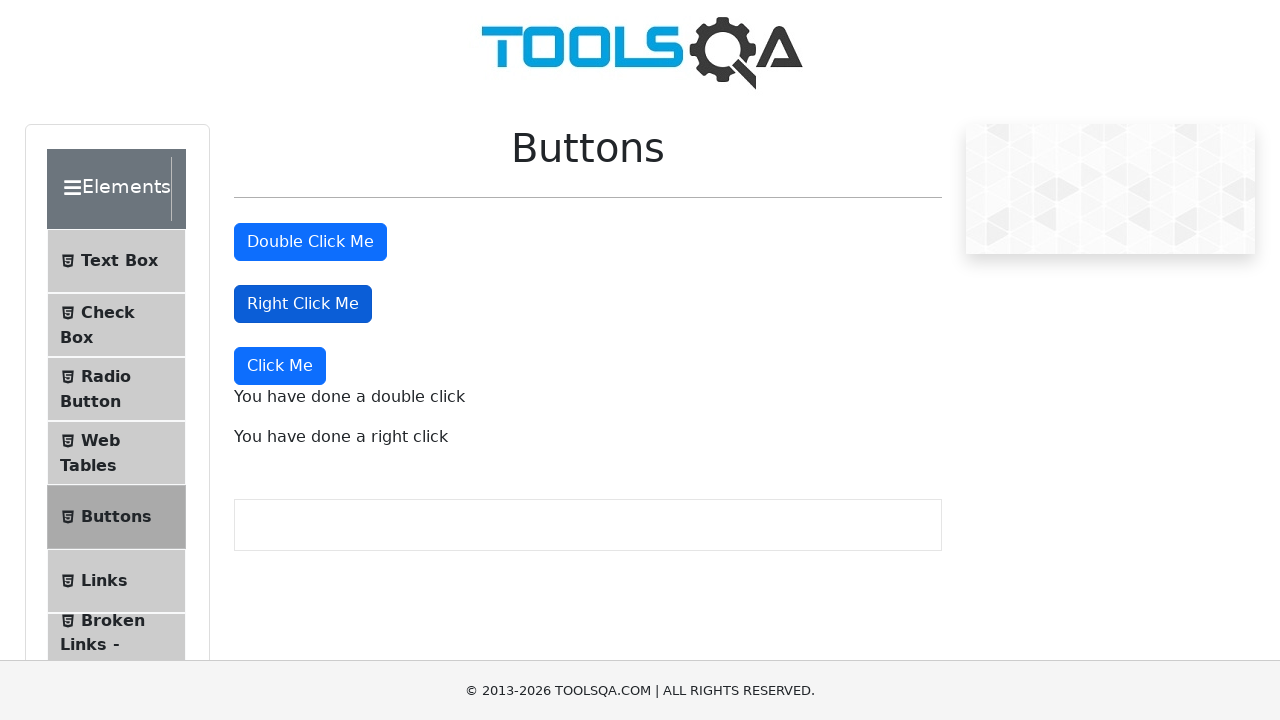

Verified right-click confirmation message contains expected text
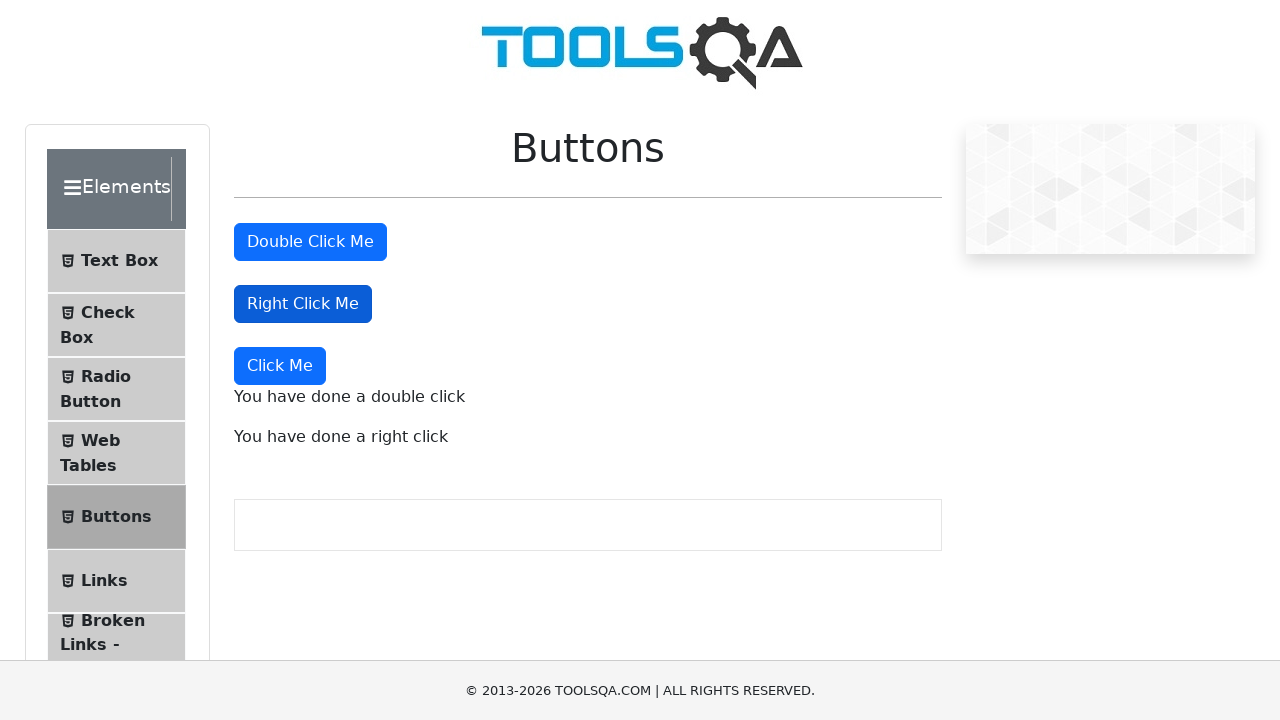

Clicked the dynamic click button ('Click Me') at (280, 366) on button:has-text('Click Me') >> nth=-1
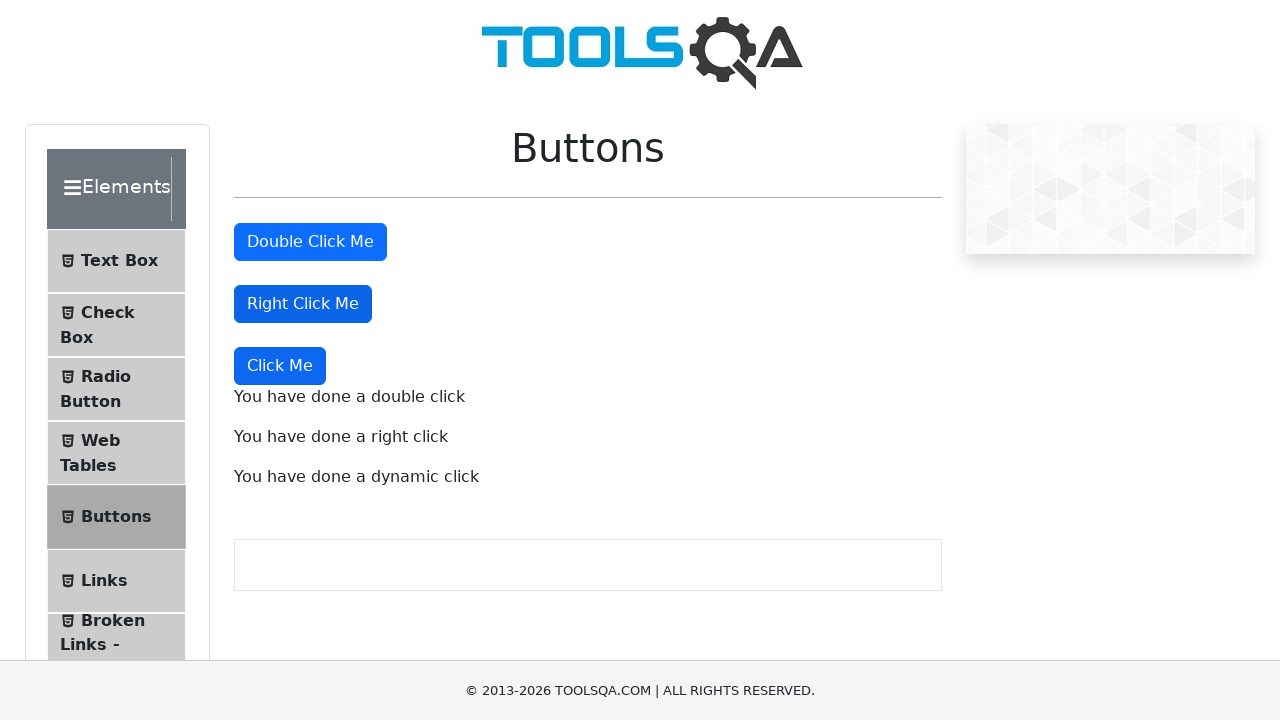

Dynamic click confirmation message loaded
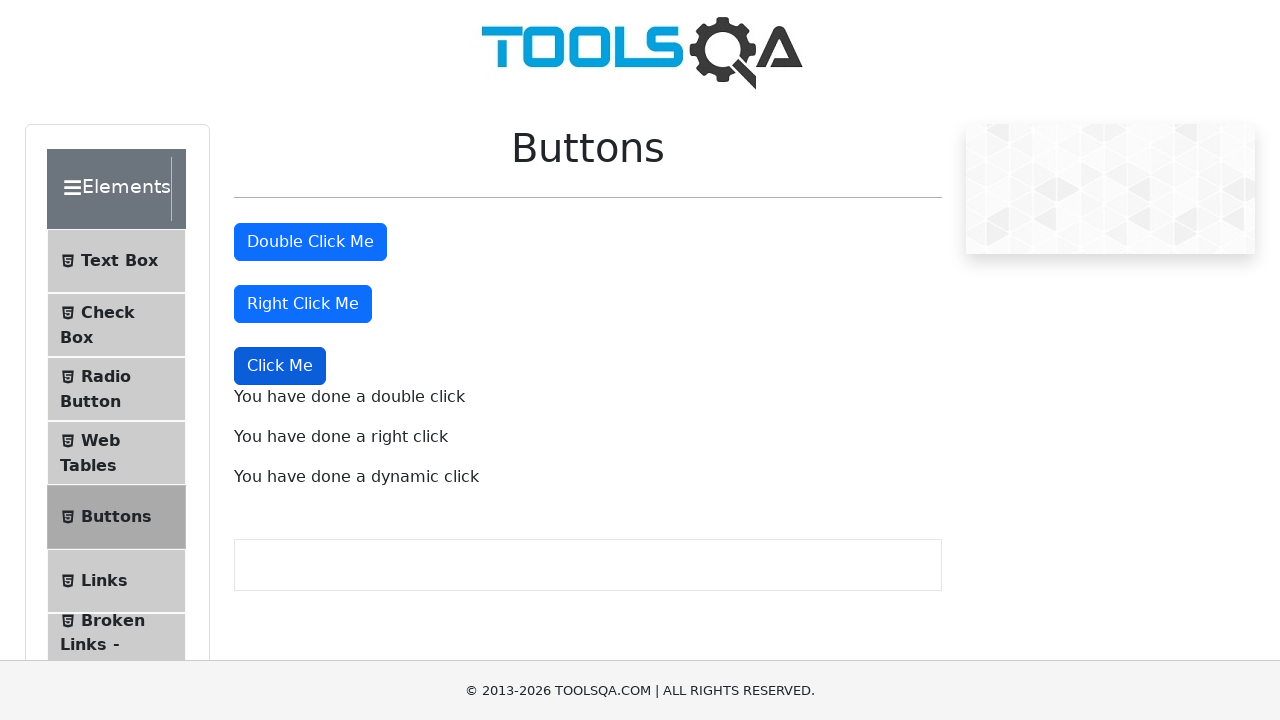

Retrieved dynamic click confirmation message text
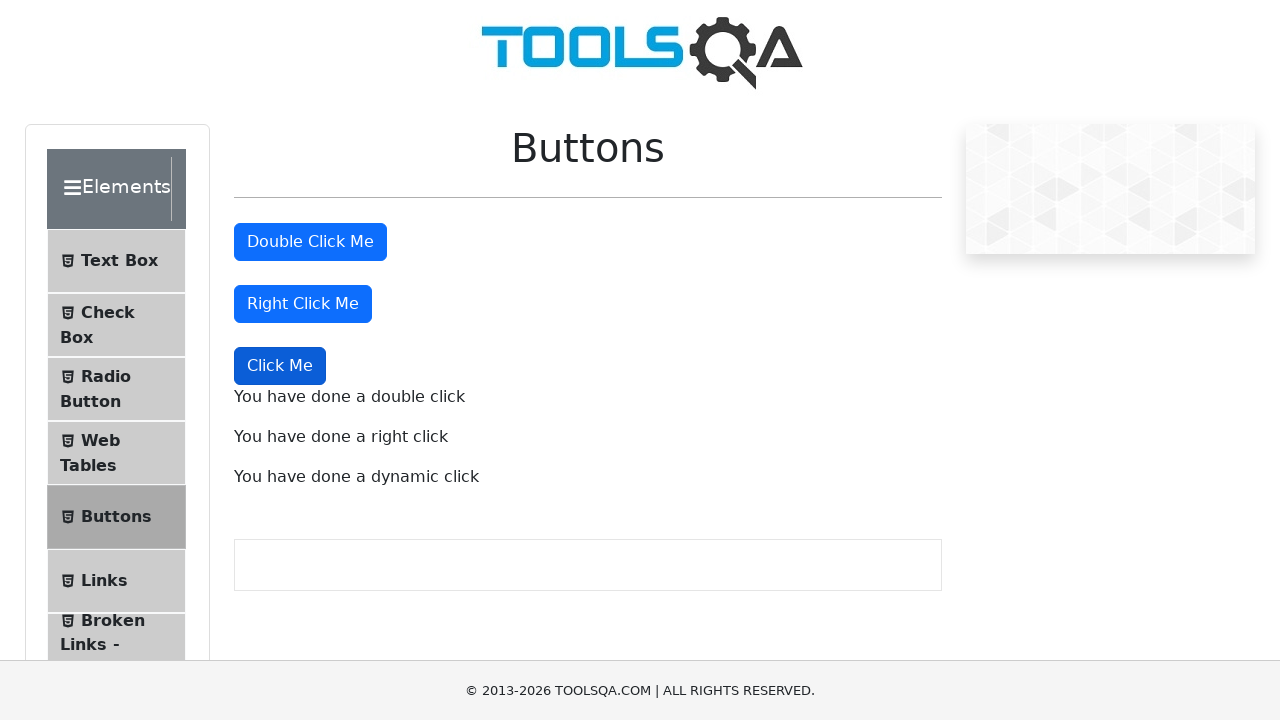

Verified dynamic click confirmation message contains expected text
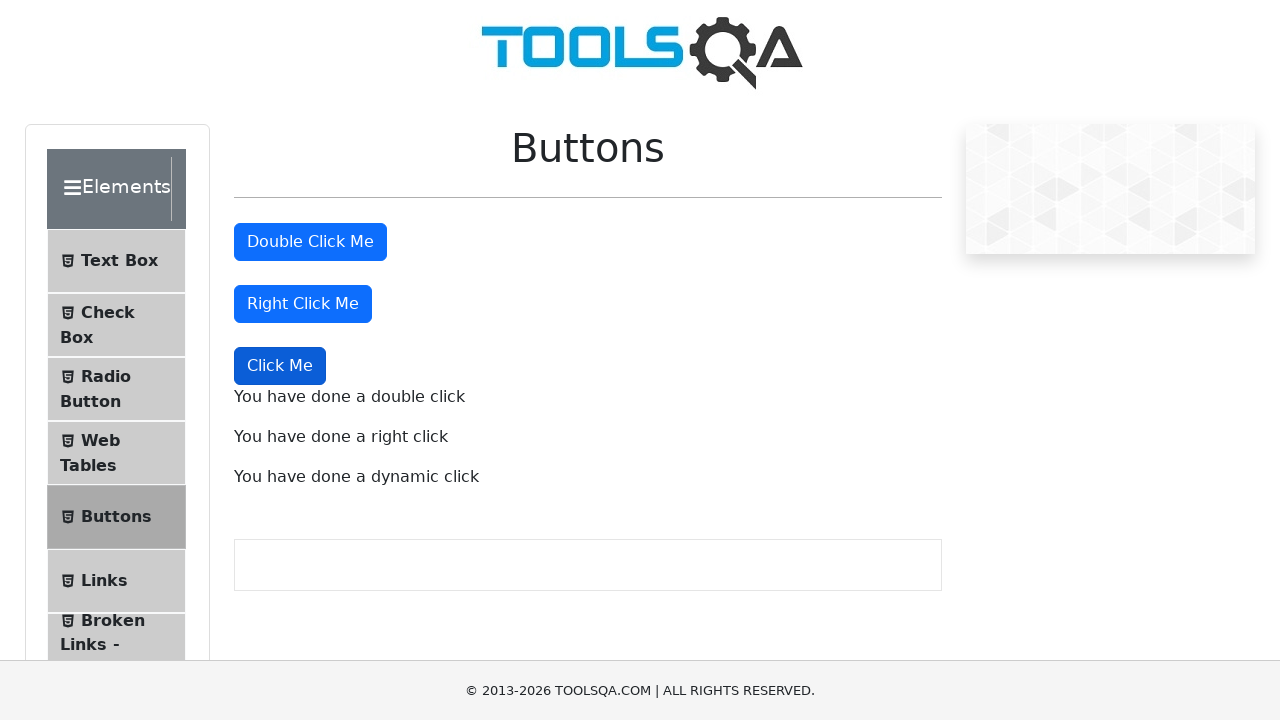

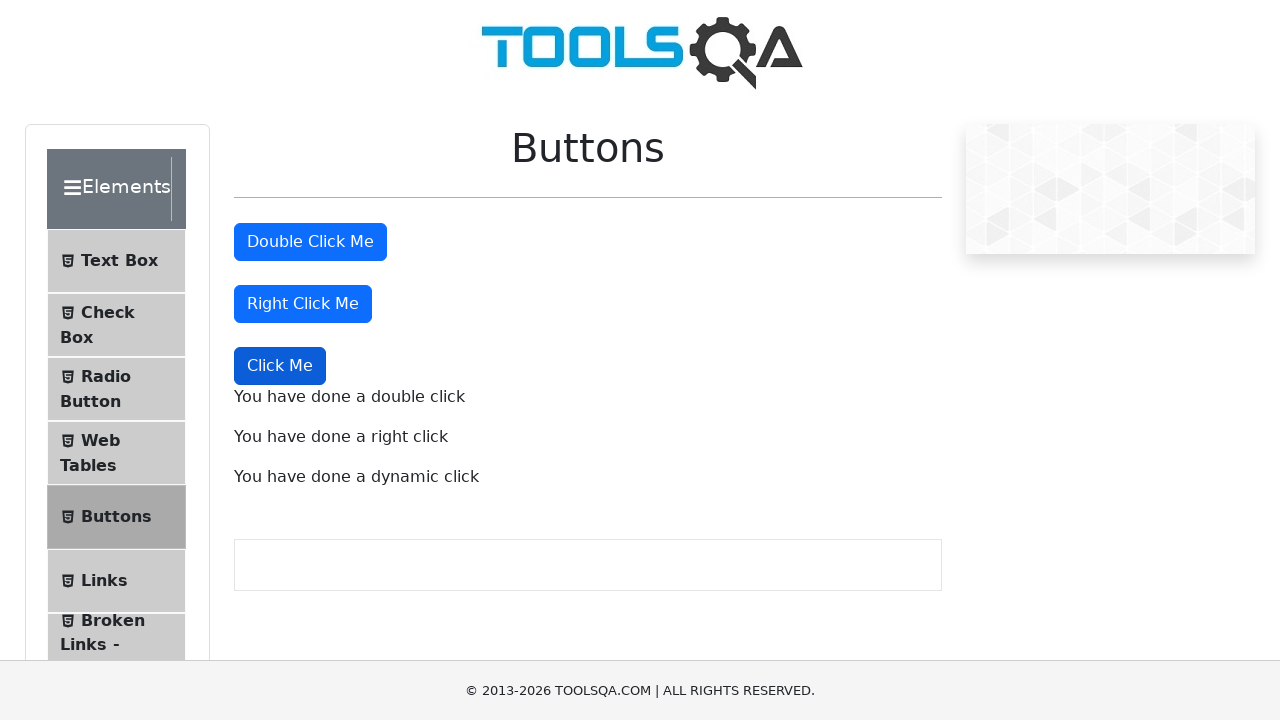